Tests text input functionality by filling a field, using cut/paste keyboard shortcuts to manipulate text, then clicking a button to update its label

Starting URL: http://uitestingplayground.com/textinput

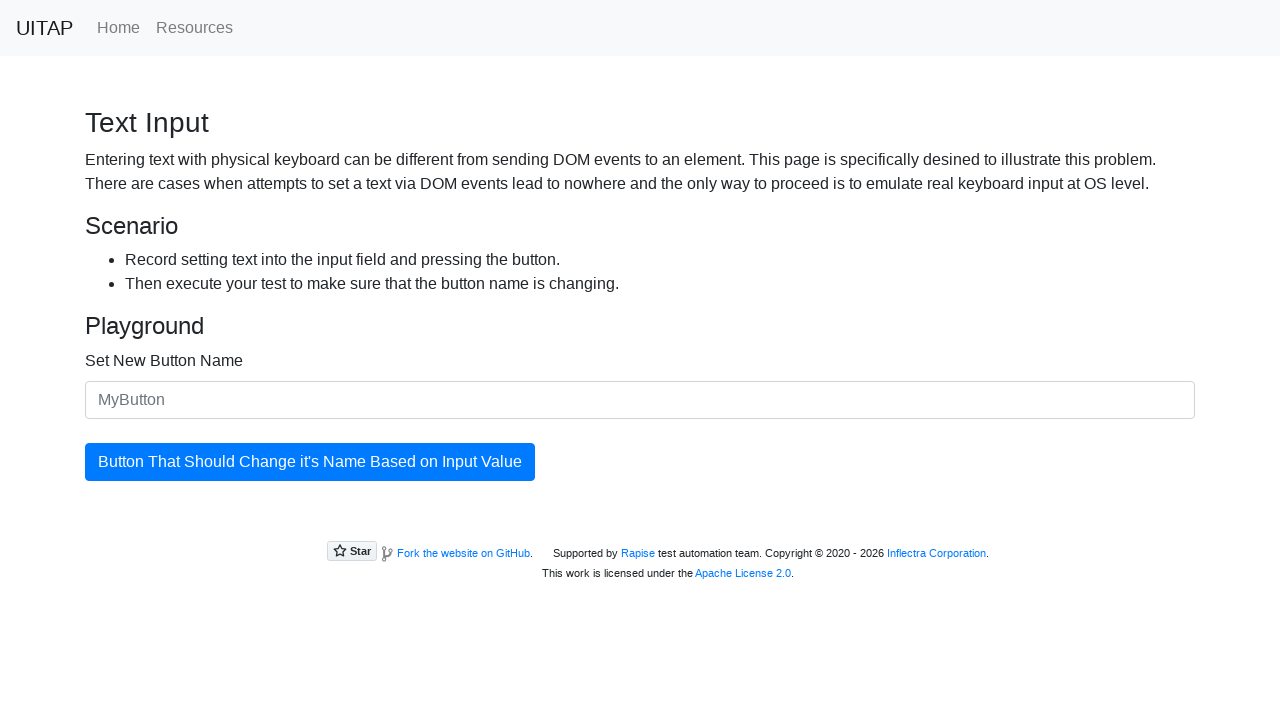

Filled text input field with 'Abc' on #newButtonName
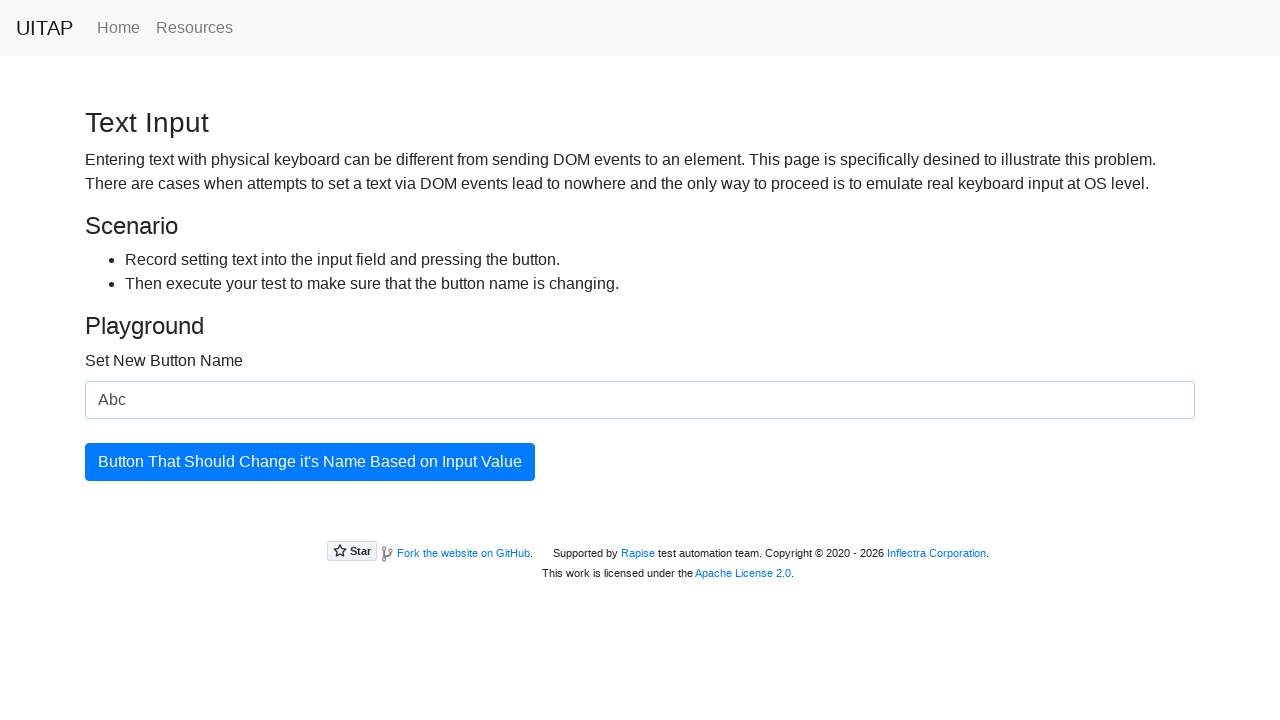

Selected all text in the input field
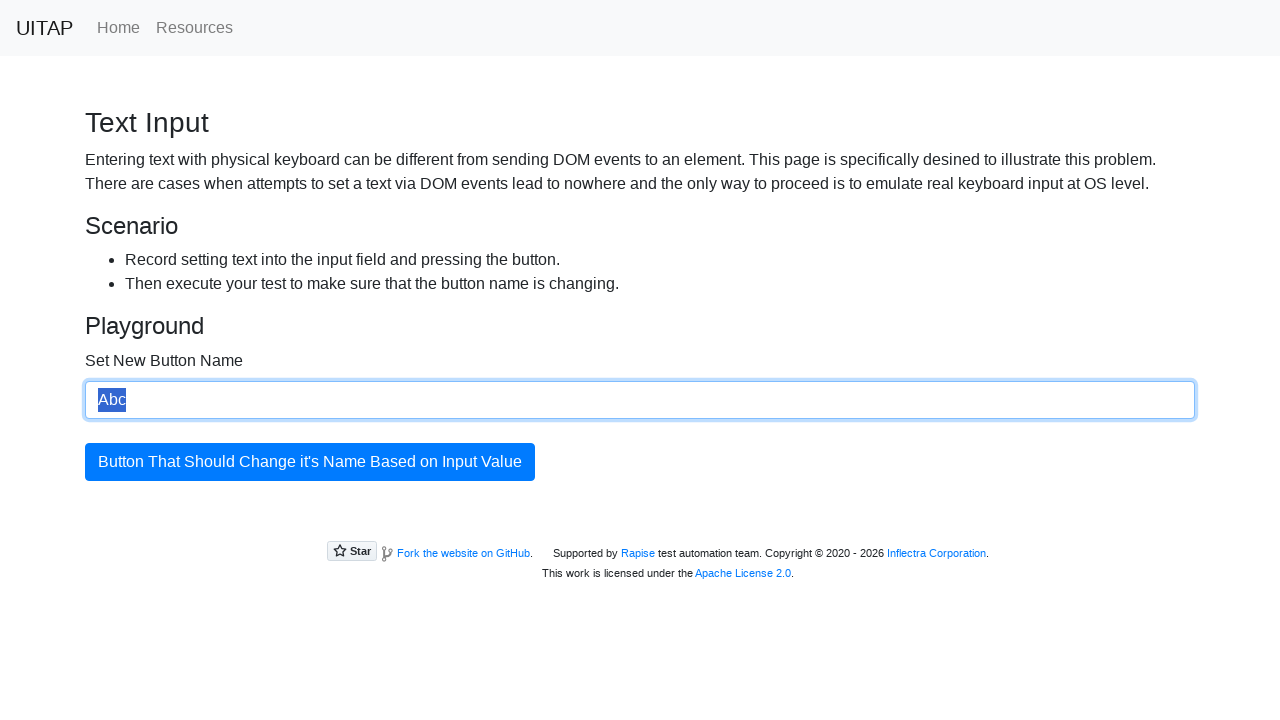

Cut selected text using Ctrl+X on #newButtonName
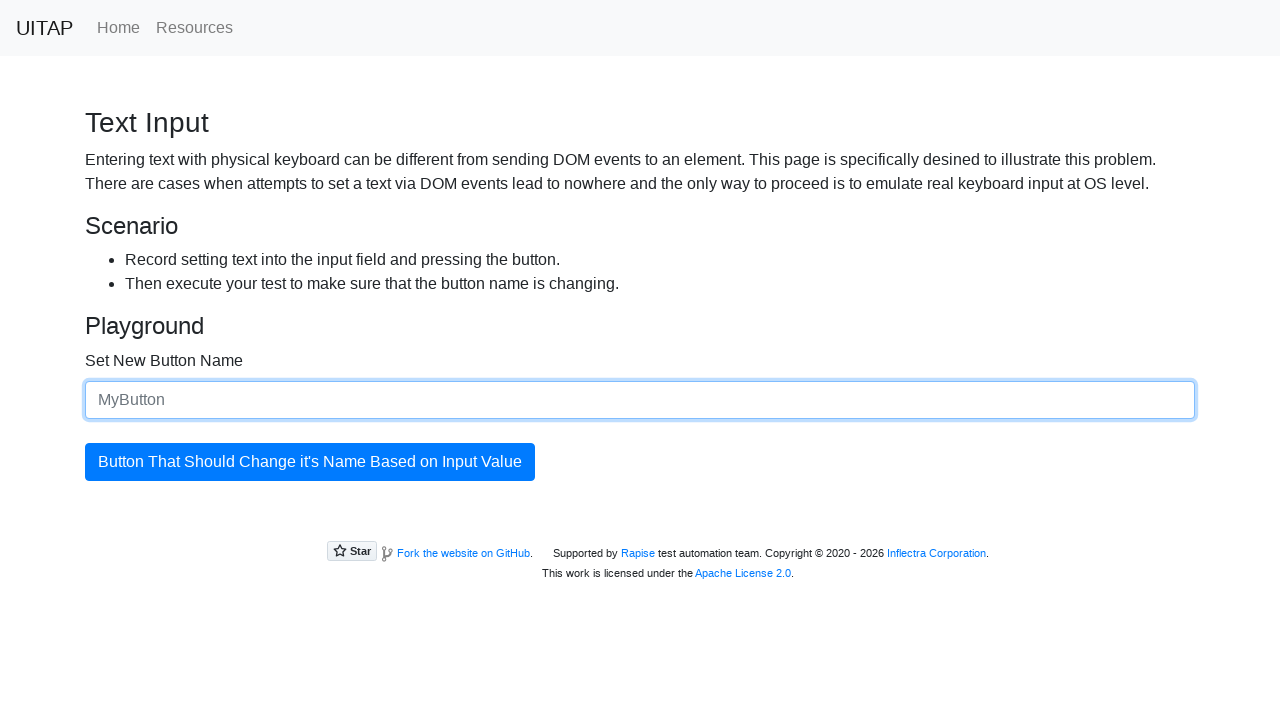

Pasted text using Ctrl+V (1st time) on #newButtonName
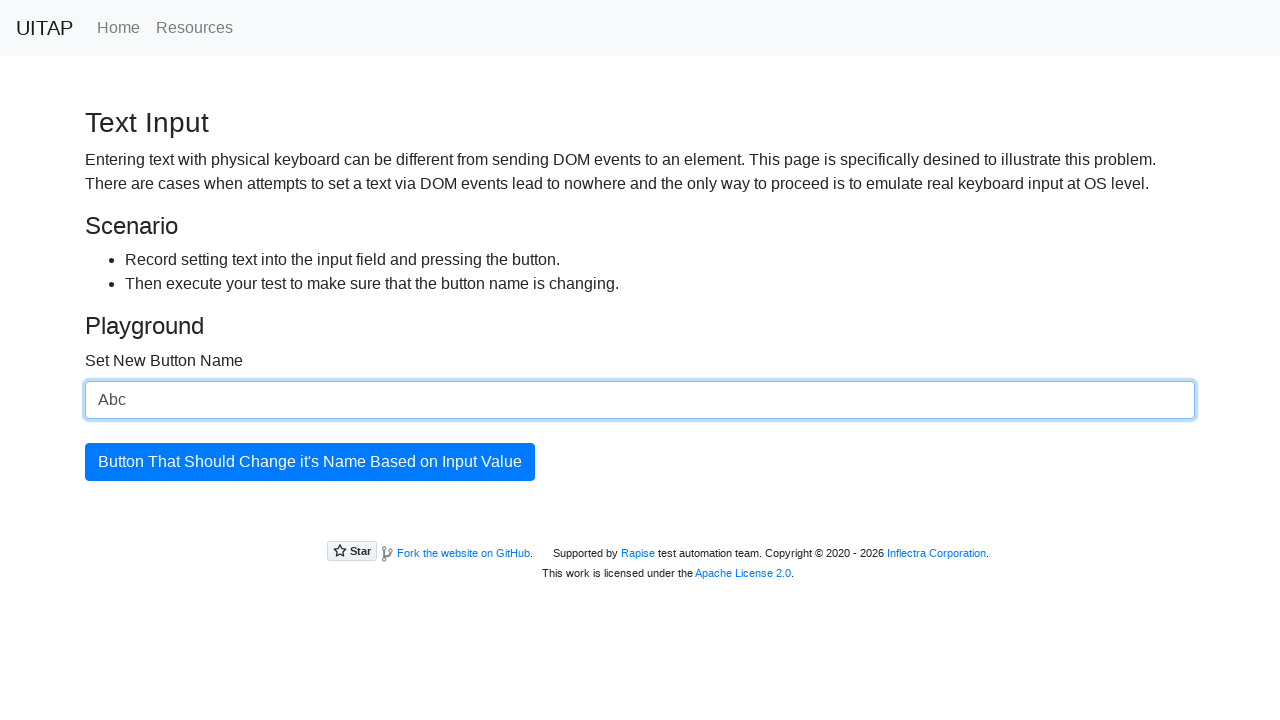

Pasted text using Ctrl+V (2nd time) on #newButtonName
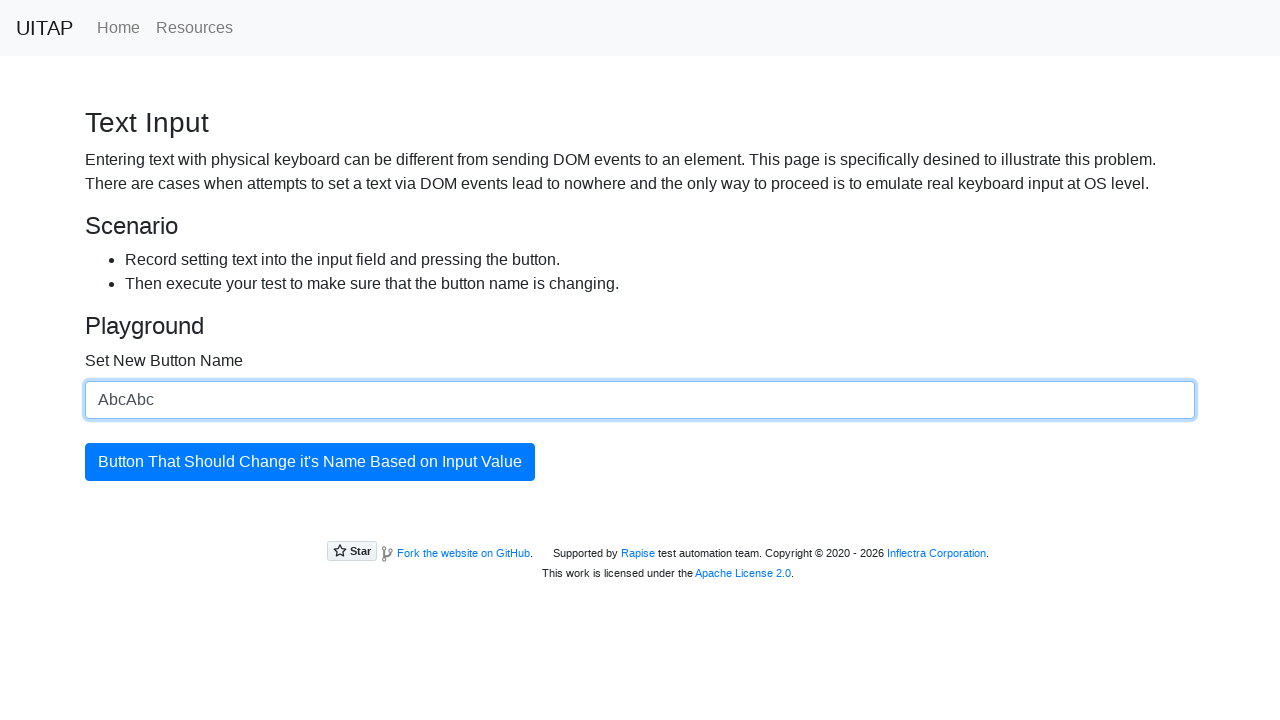

Pasted text using Ctrl+V (3rd time) on #newButtonName
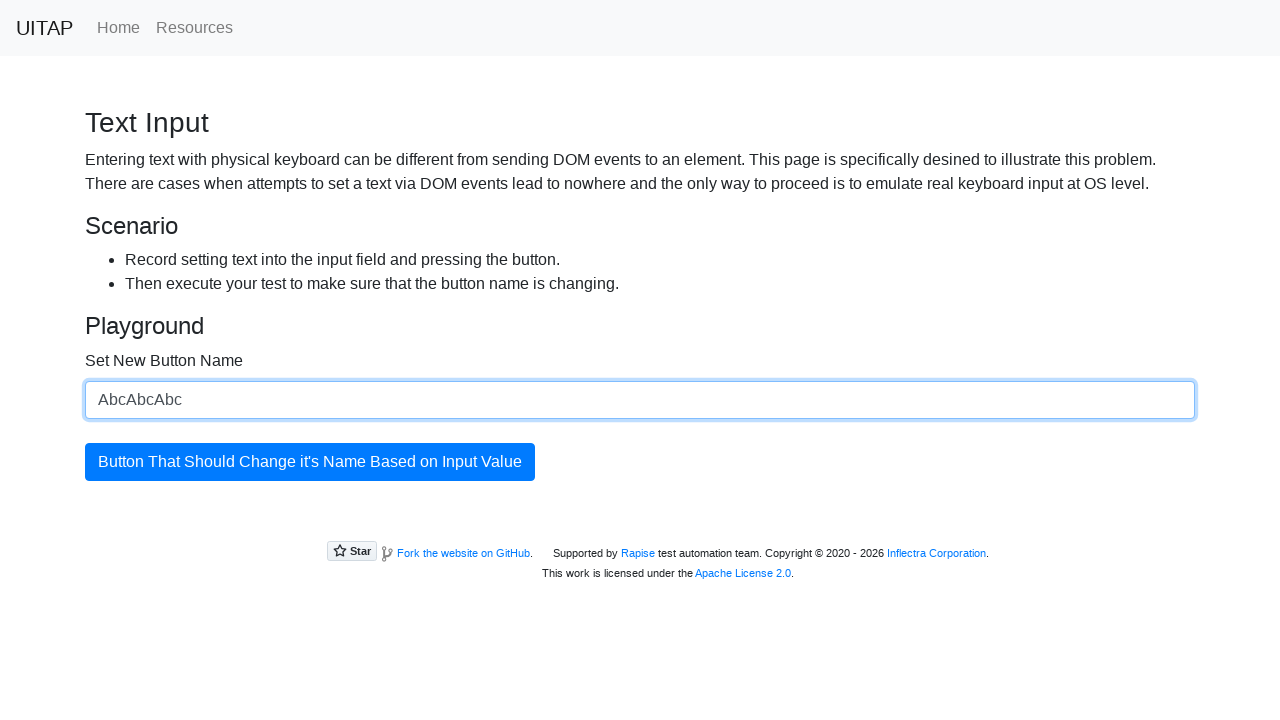

Clicked the update button at (310, 462) on #updatingButton
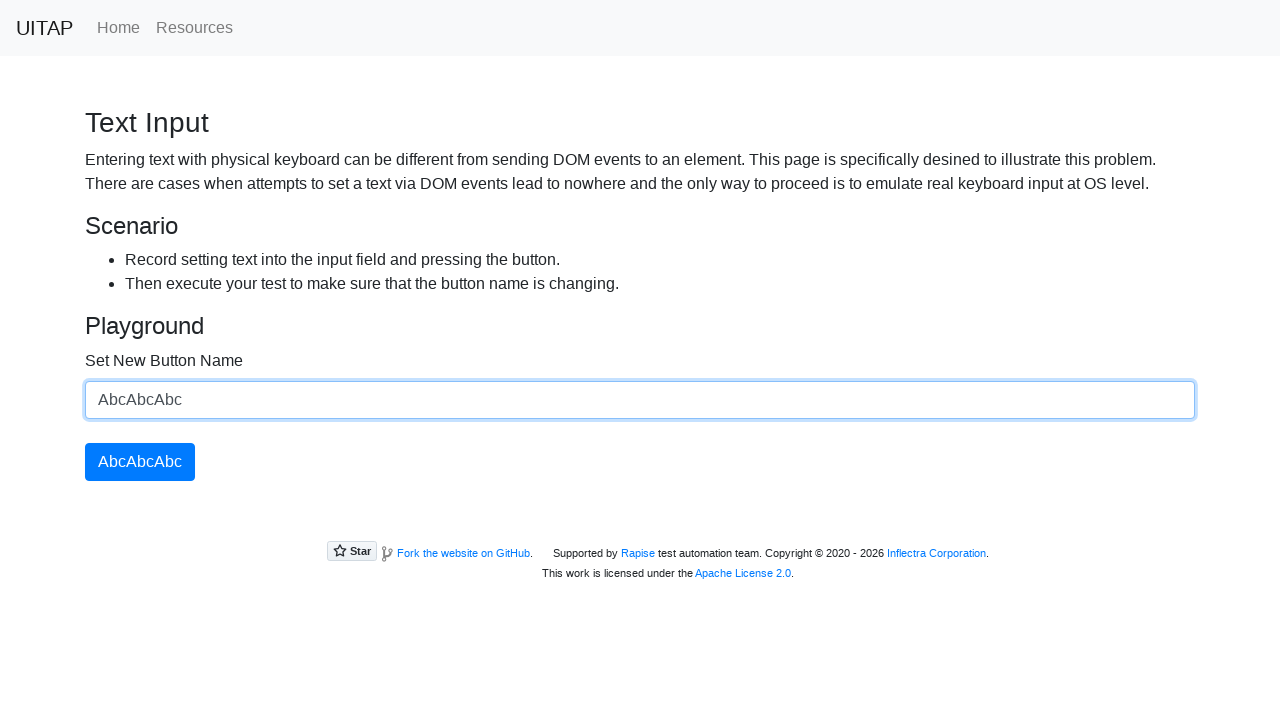

Button label updated to 'AbcAbcAbc'
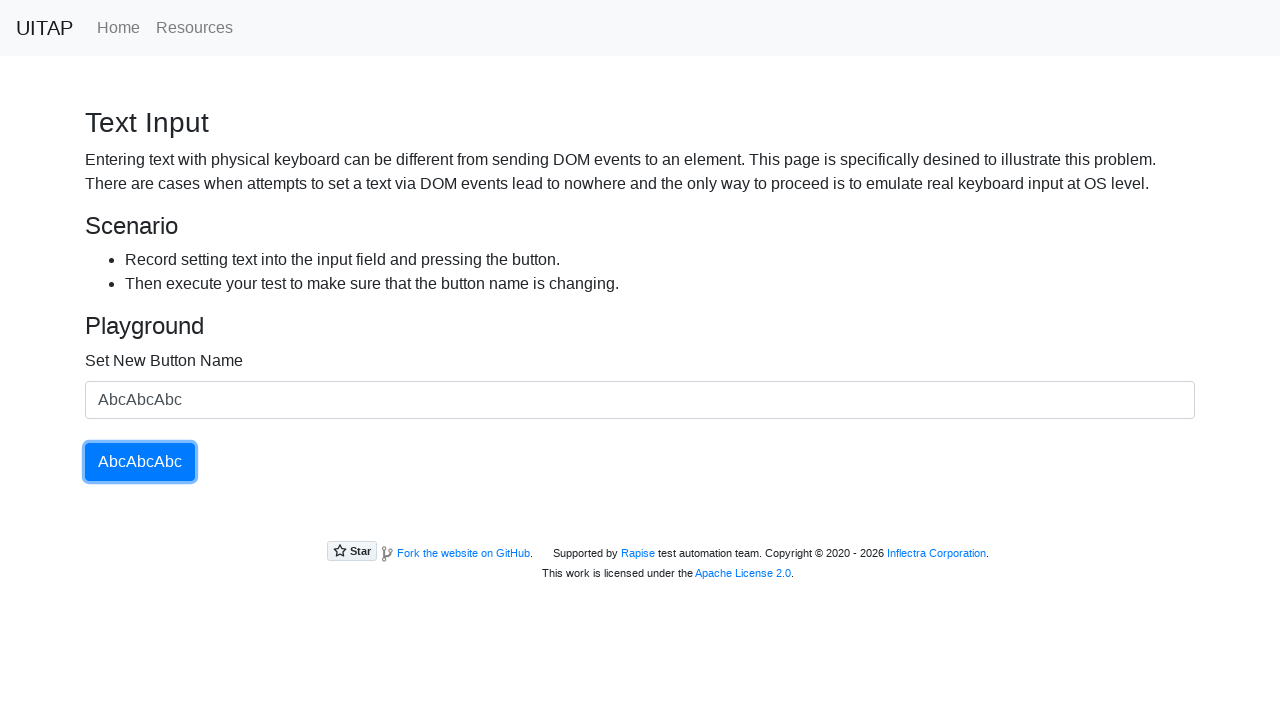

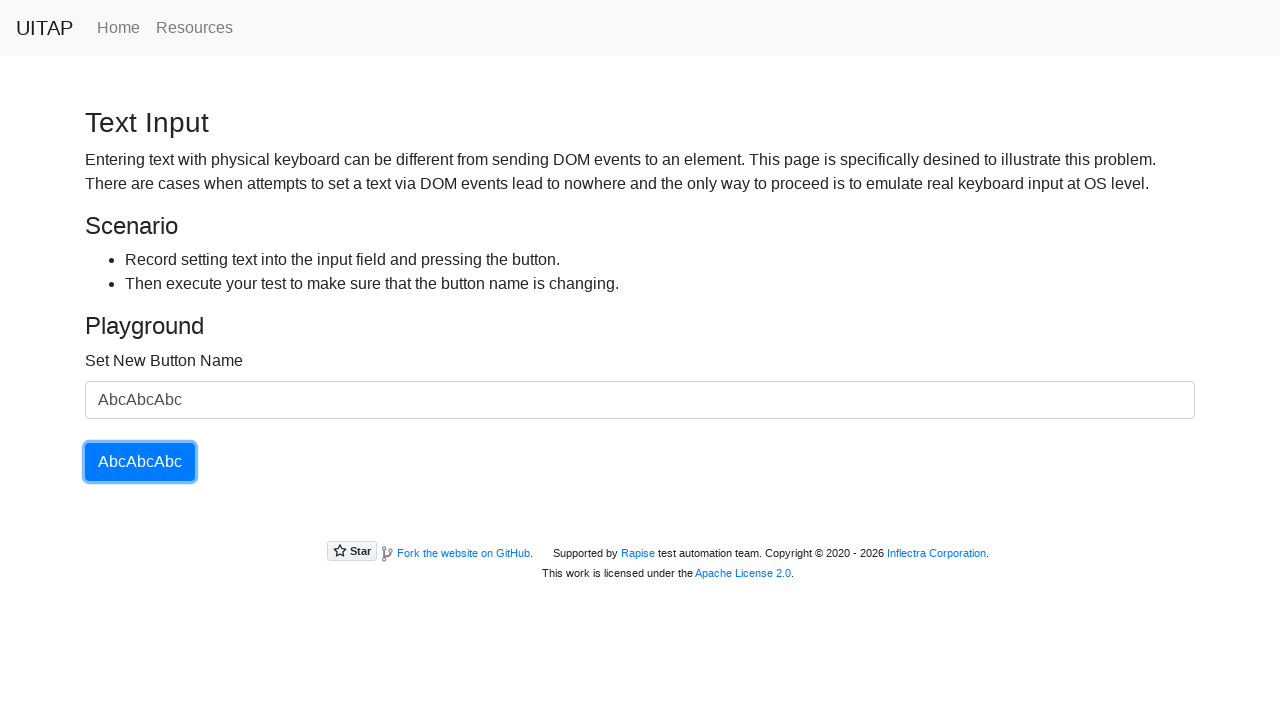